Tests AJAX functionality by clicking a button and waiting for an asynchronous response message to appear on the page

Starting URL: http://uitestingplayground.com/ajax

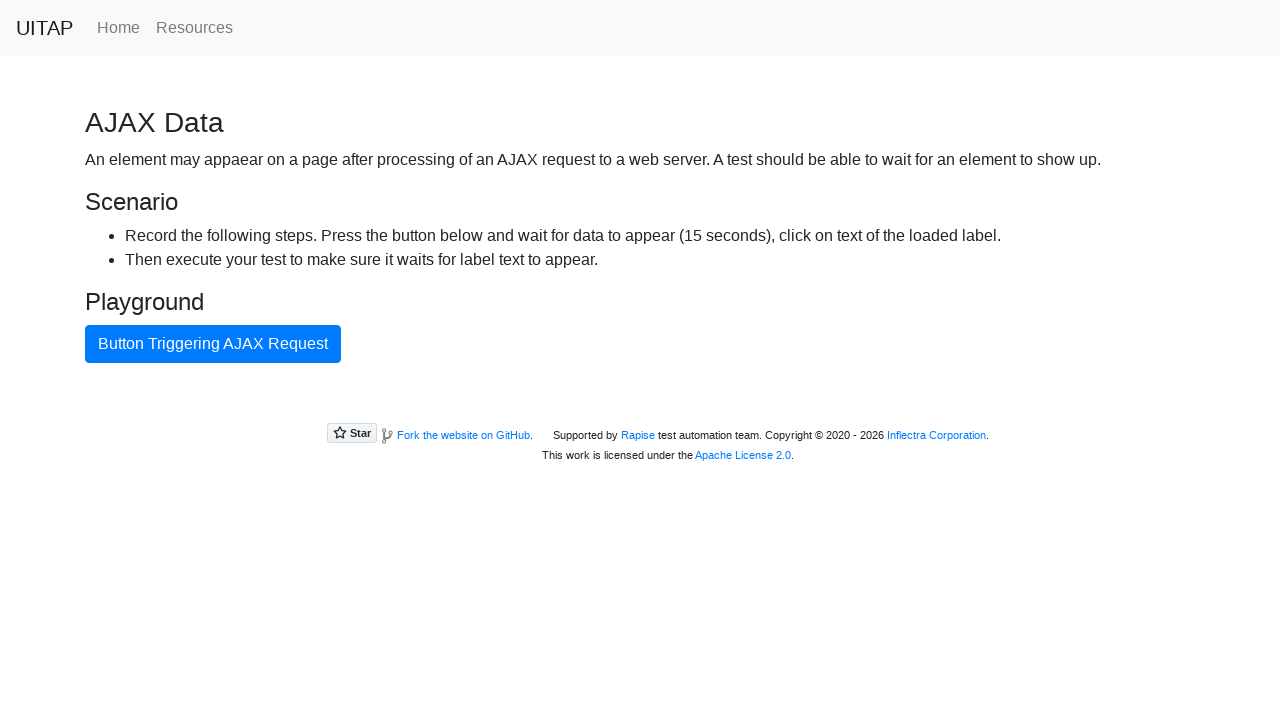

Clicked AJAX button to trigger asynchronous request at (213, 344) on #ajaxButton
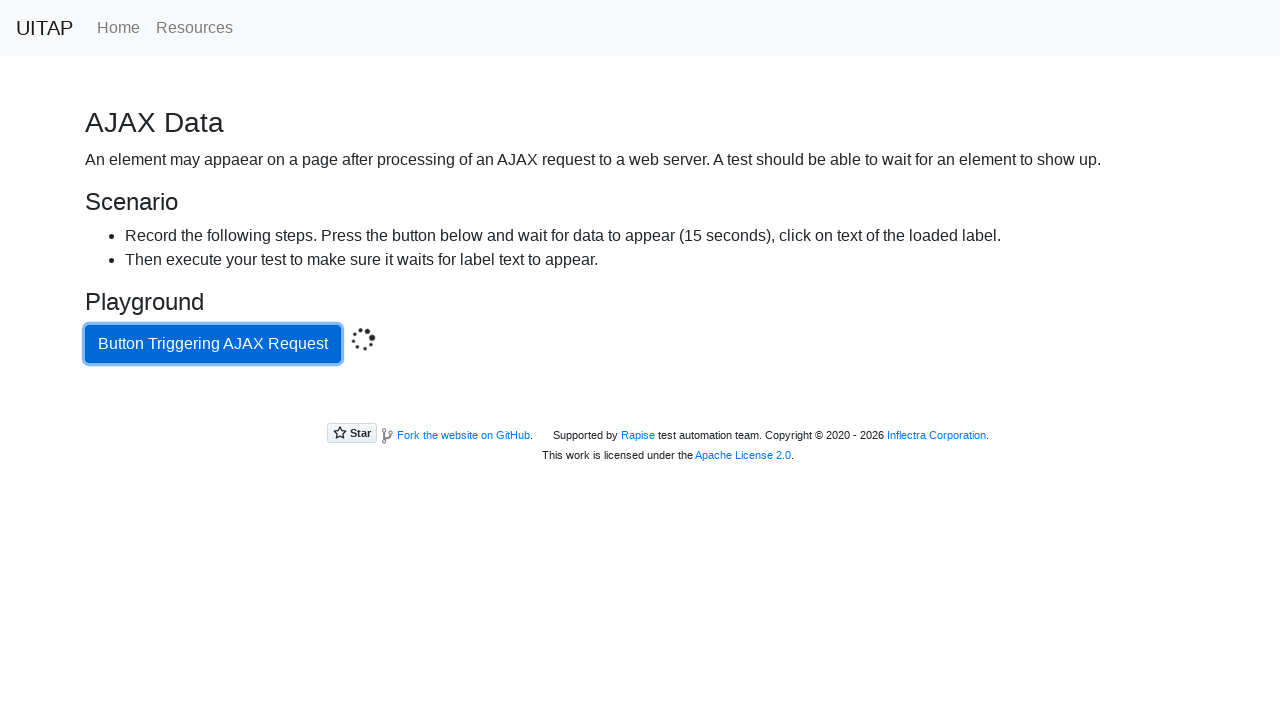

Success message appeared after AJAX response completed
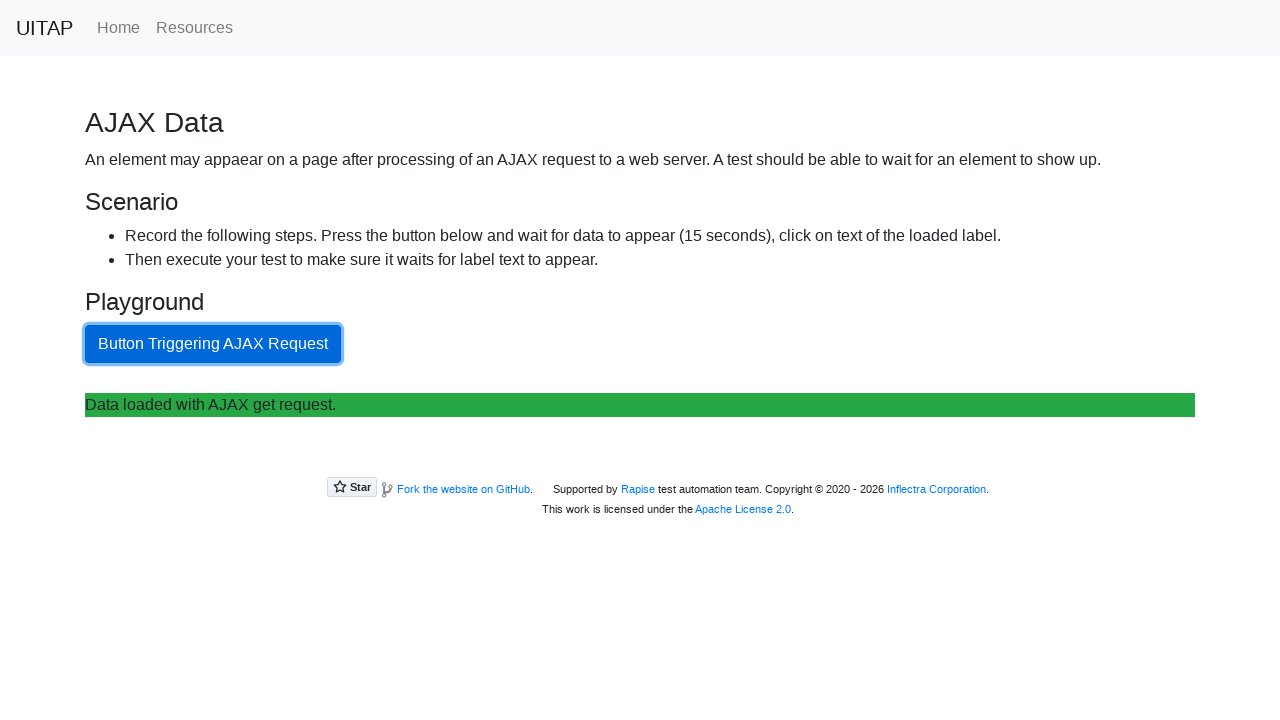

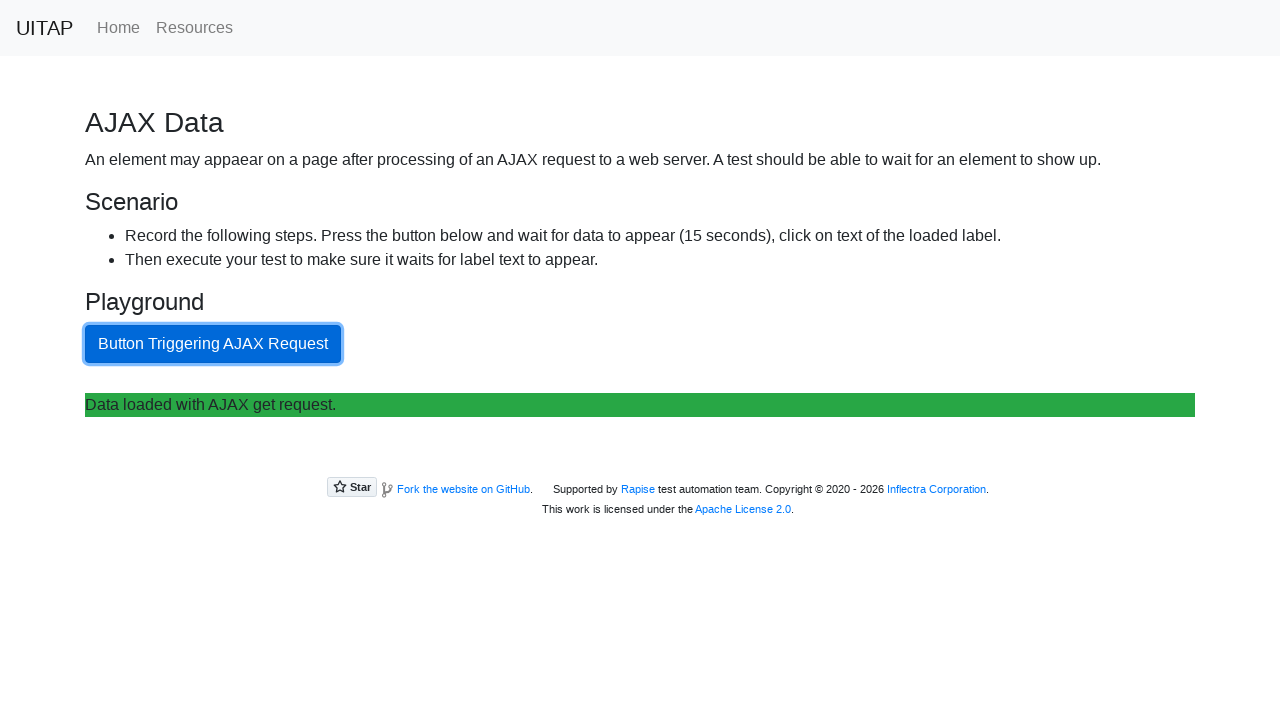